Tests drag-and-drop functionality by dragging a football element to two different drop zones and verifying the drops were successful.

Starting URL: https://v1.training-support.net/selenium/drag-drop

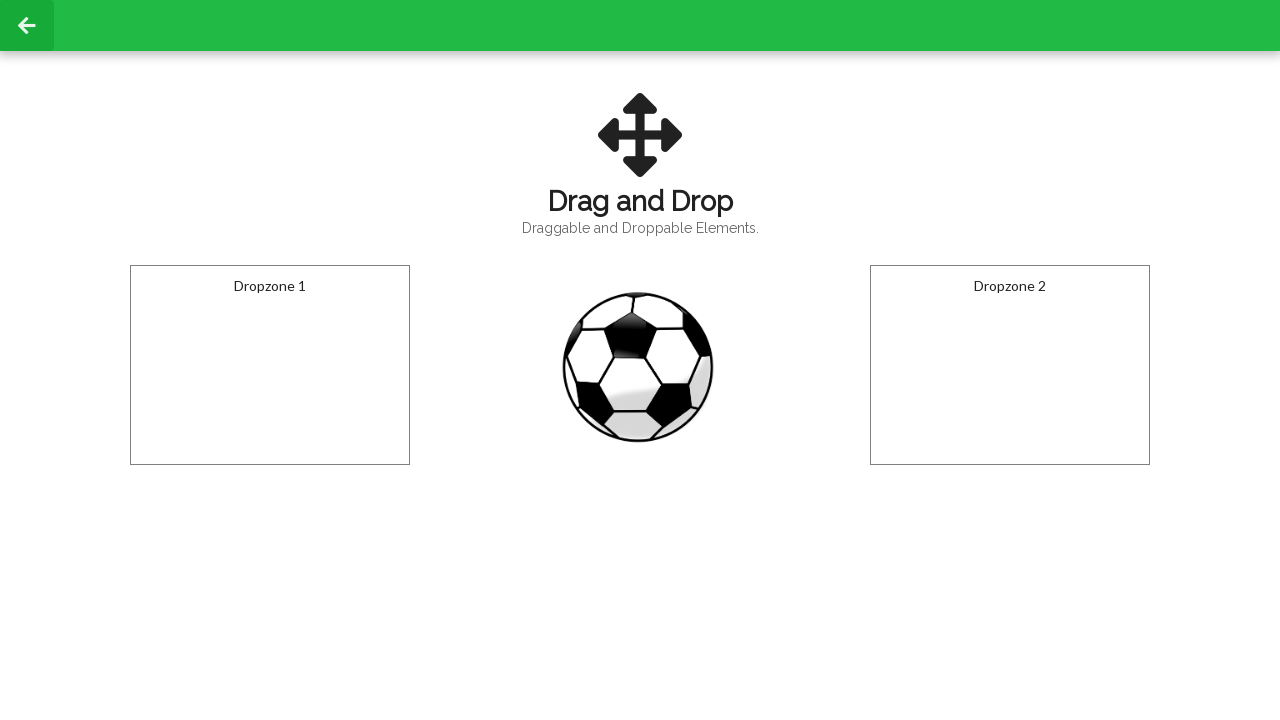

Located draggable football element
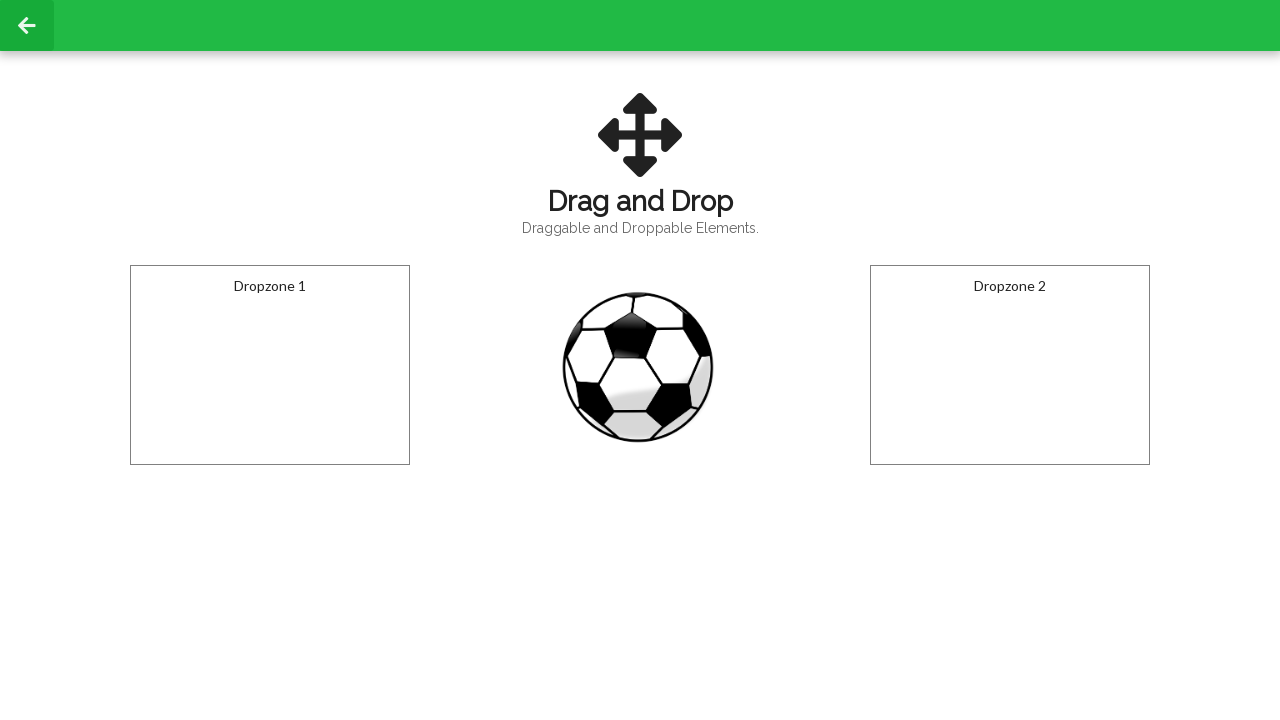

Located first dropzone
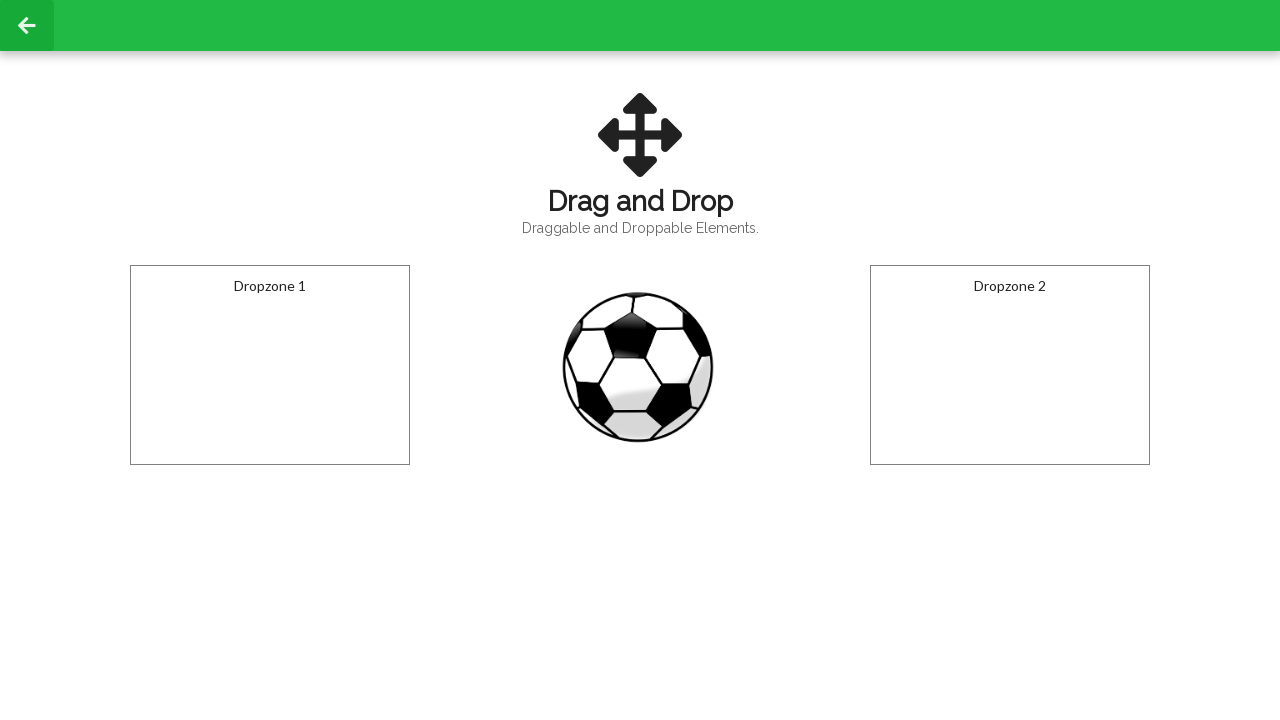

Located second dropzone
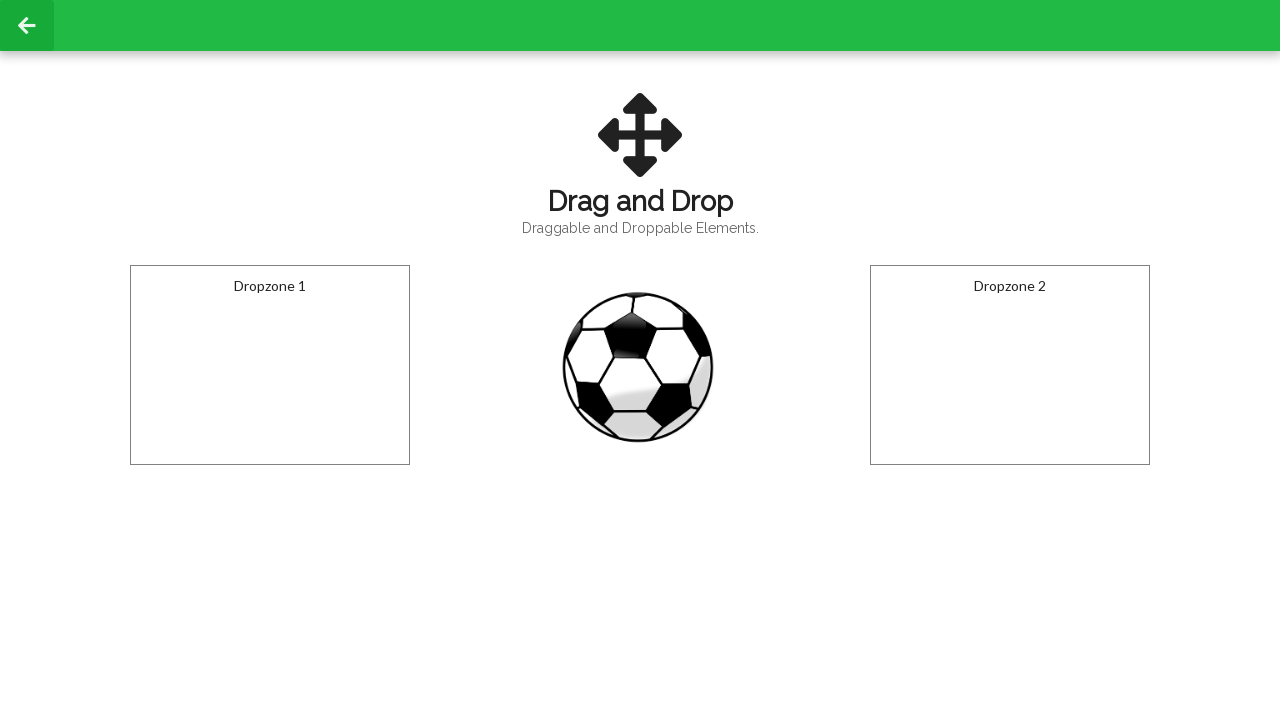

Dragged football element to first dropzone at (270, 365)
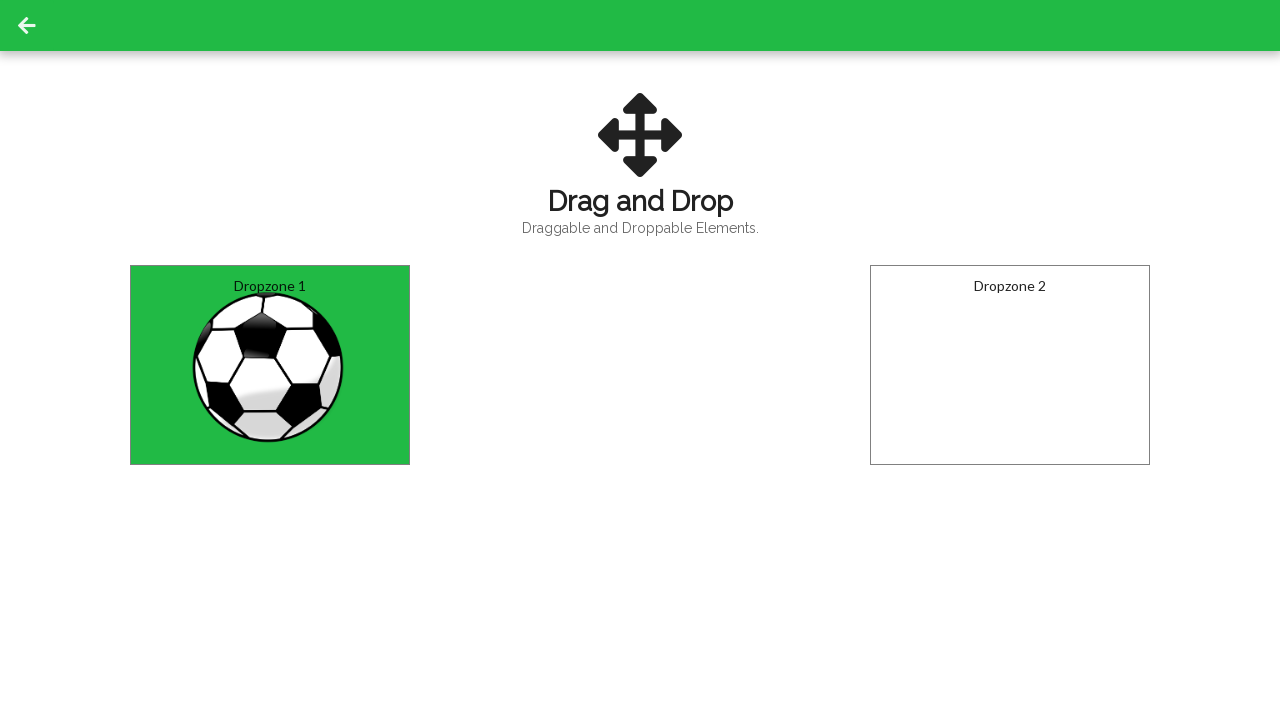

Waited 1 second for first drop to complete
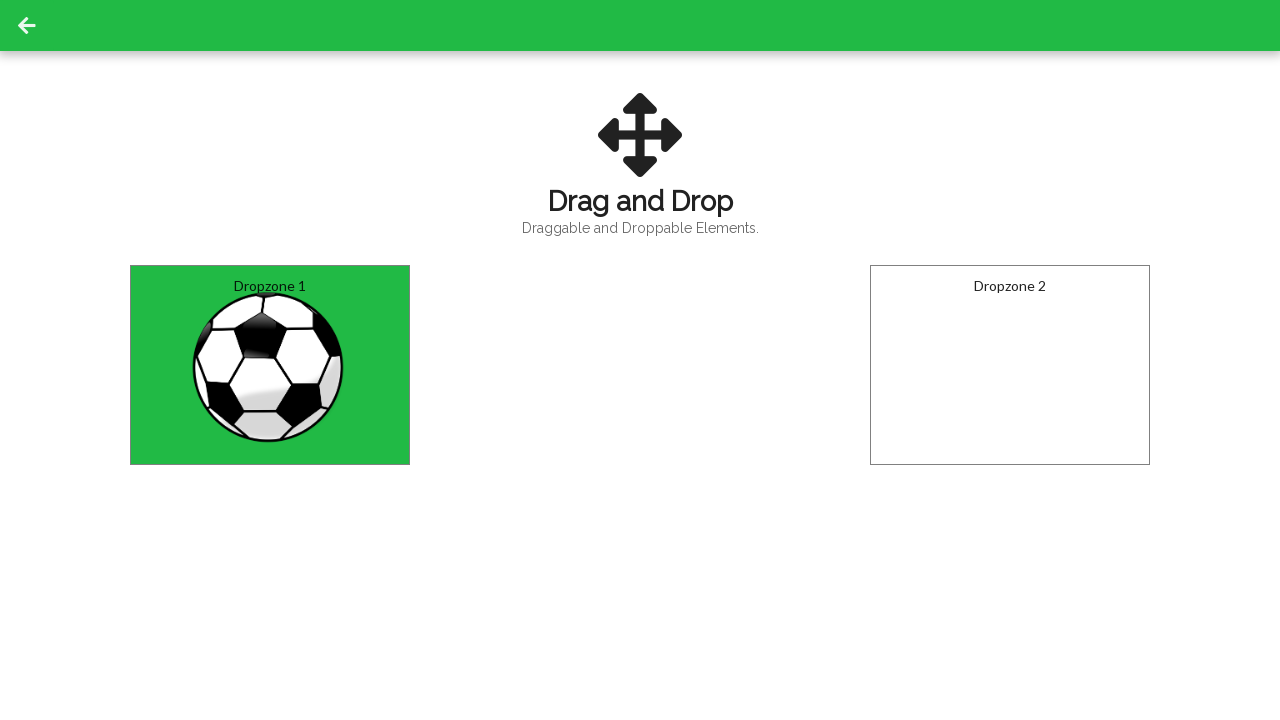

Retrieved text from first dropzone
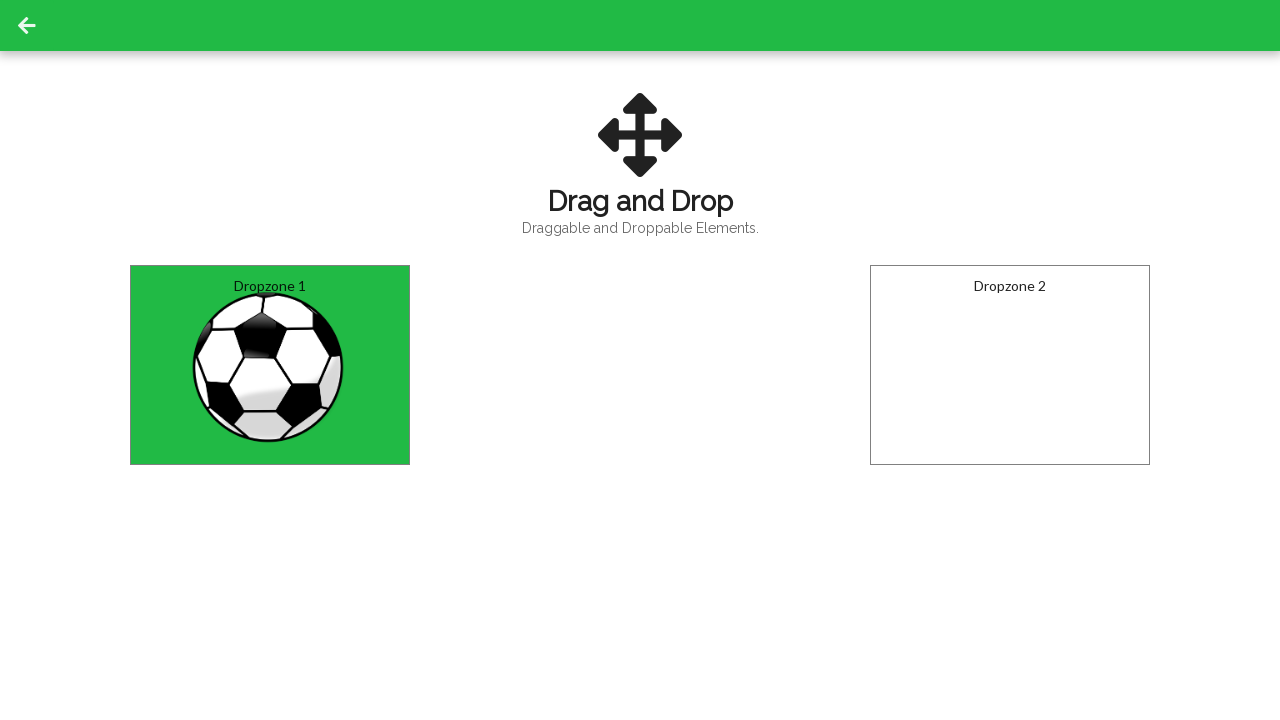

Verified ball was successfully dropped in first dropzone
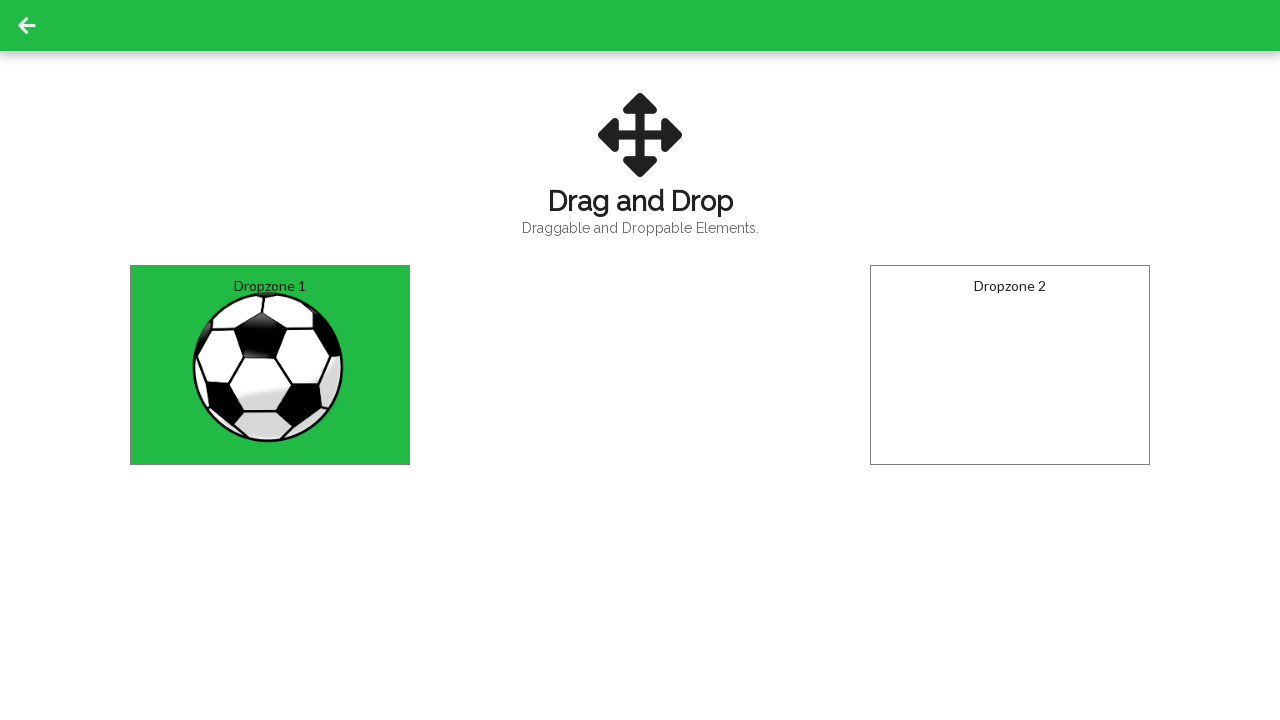

Dragged football element to second dropzone at (1010, 365)
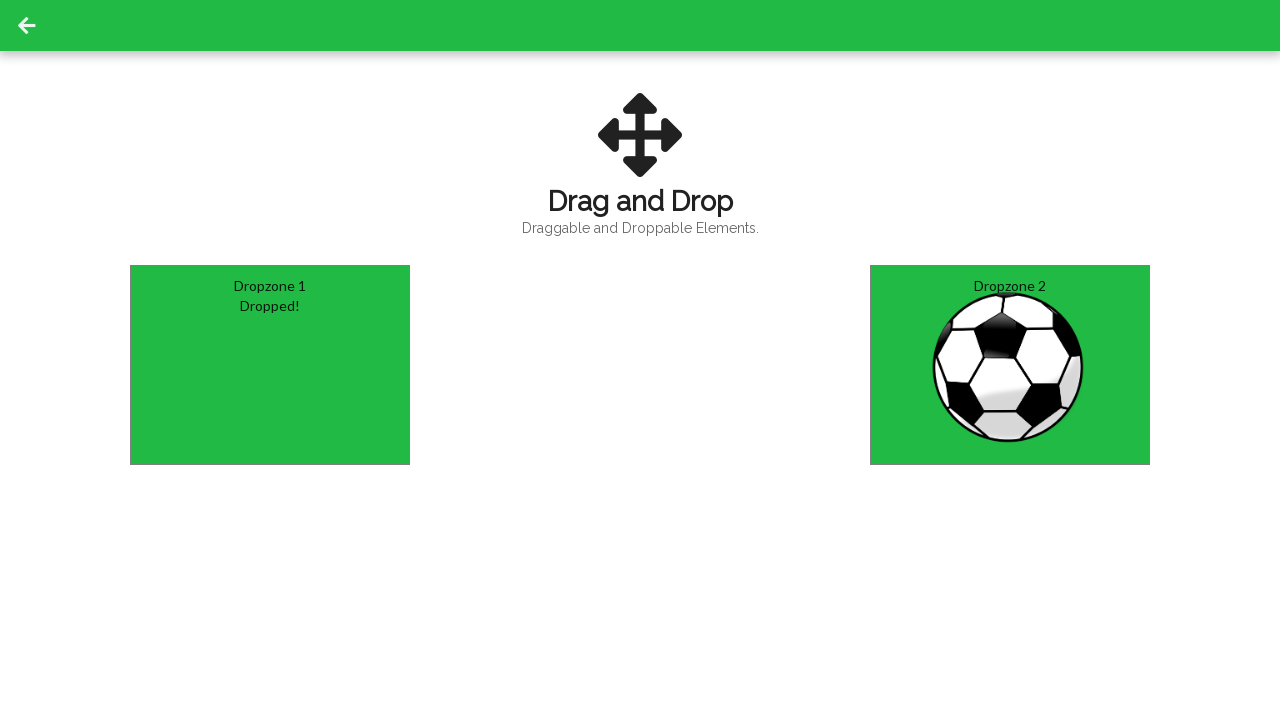

Retrieved text from second dropzone
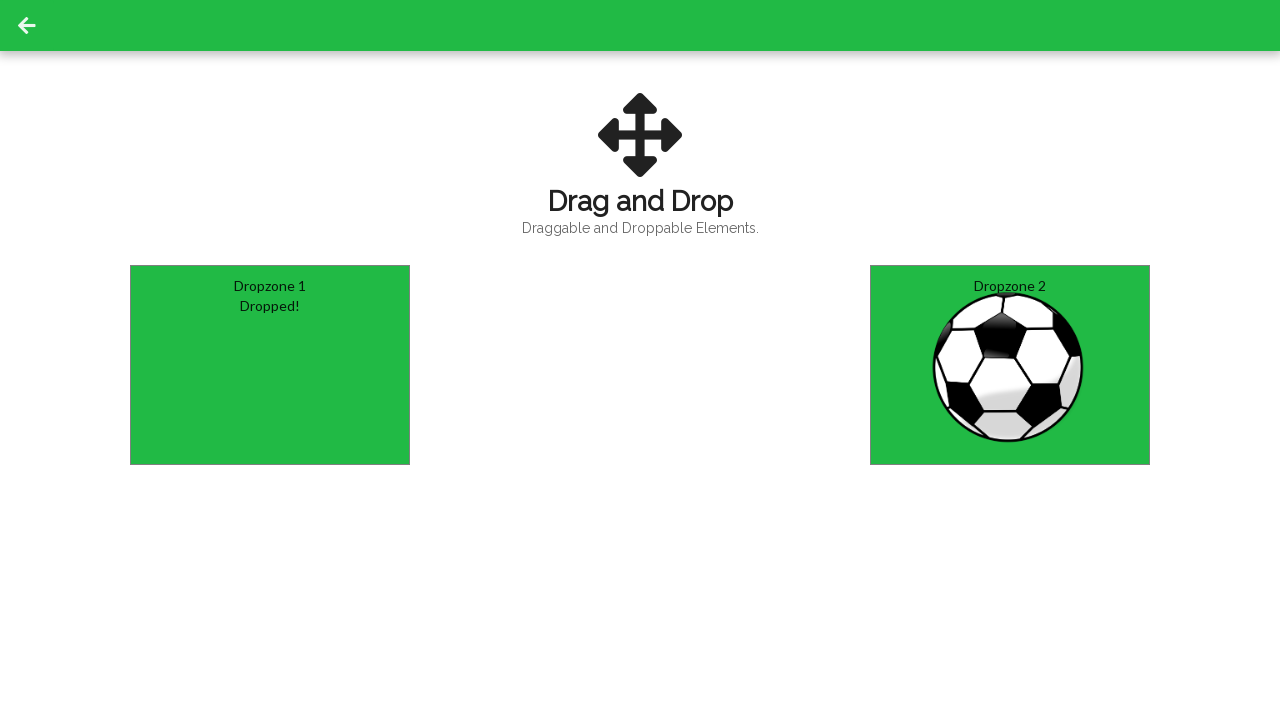

Verified ball was successfully dropped in second dropzone
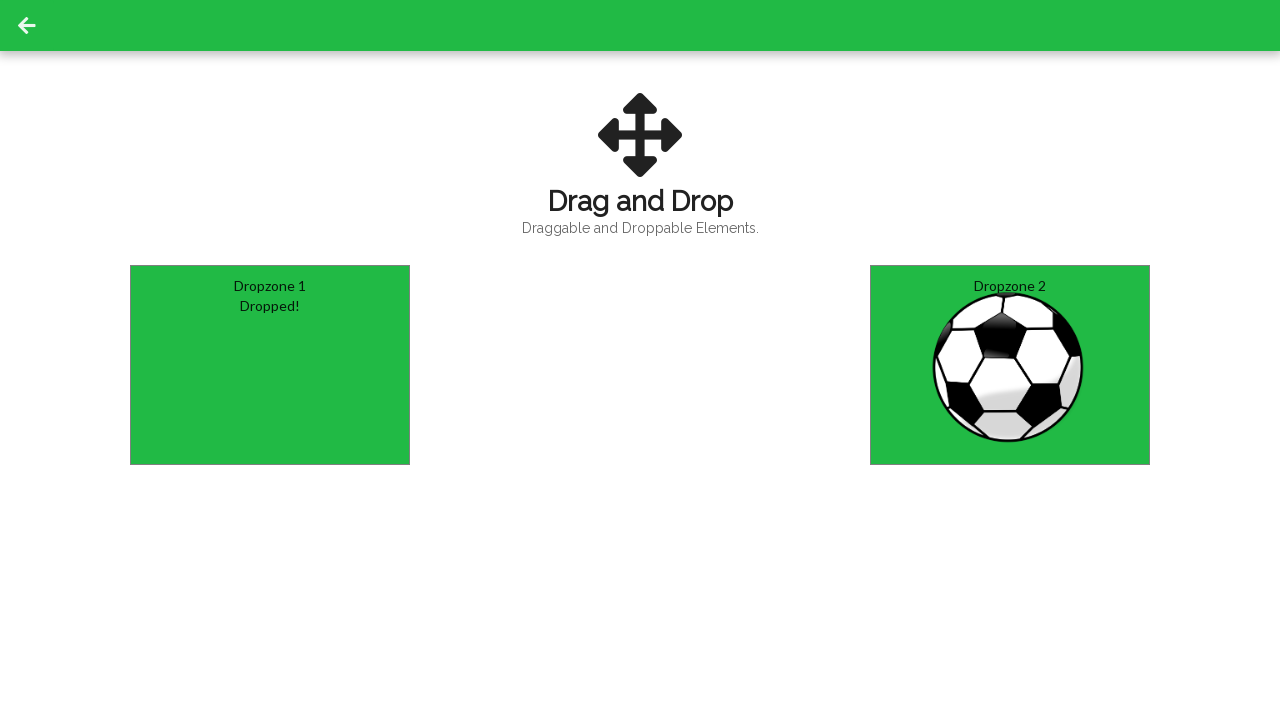

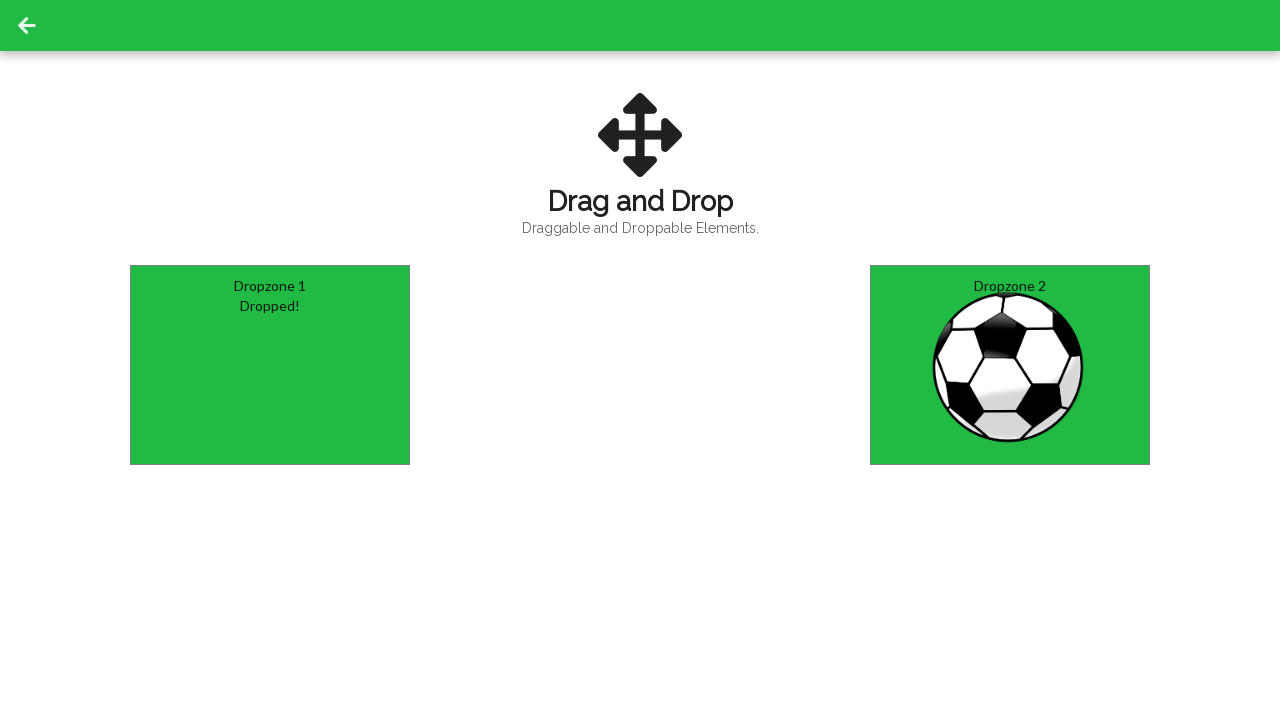